Tests autocomplete functionality by typing "us" and selecting specific countries (Russia, Cyprus, Austria) from the dropdown suggestions

Starting URL: https://demo.automationtesting.in/AutoComplete.html

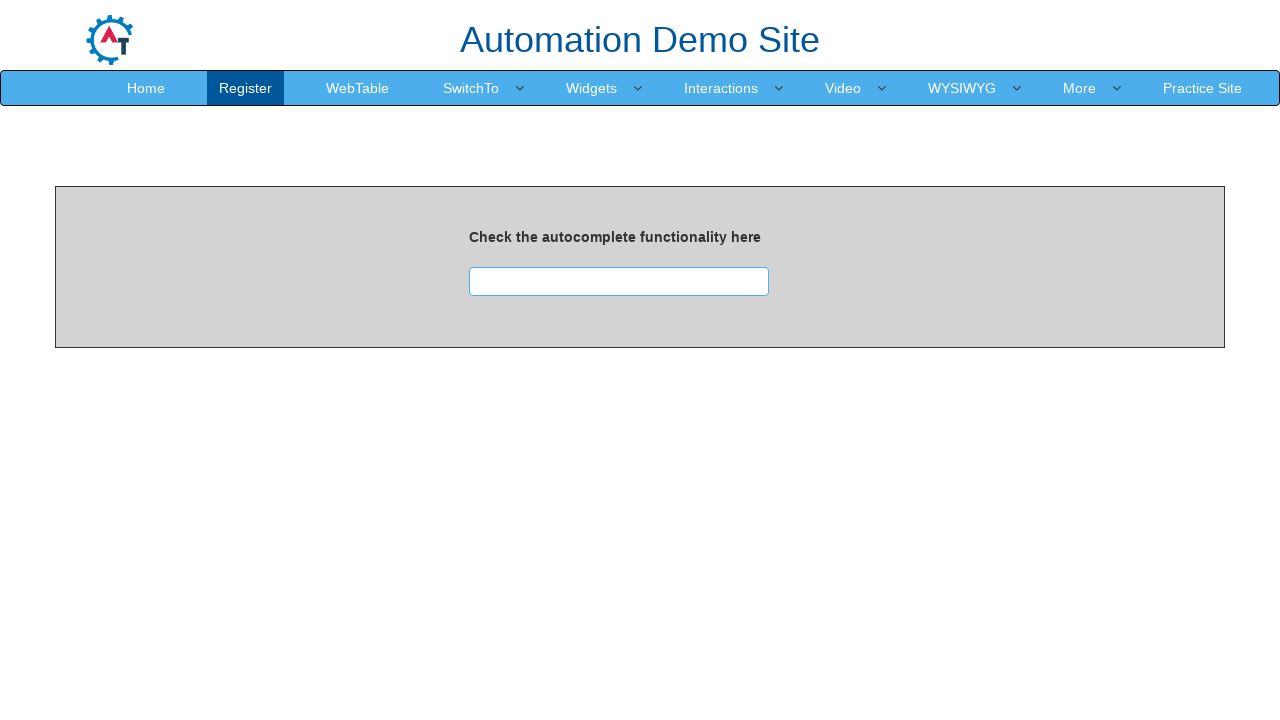

Clicked on the autocomplete search input box at (484, 283) on input#searchbox
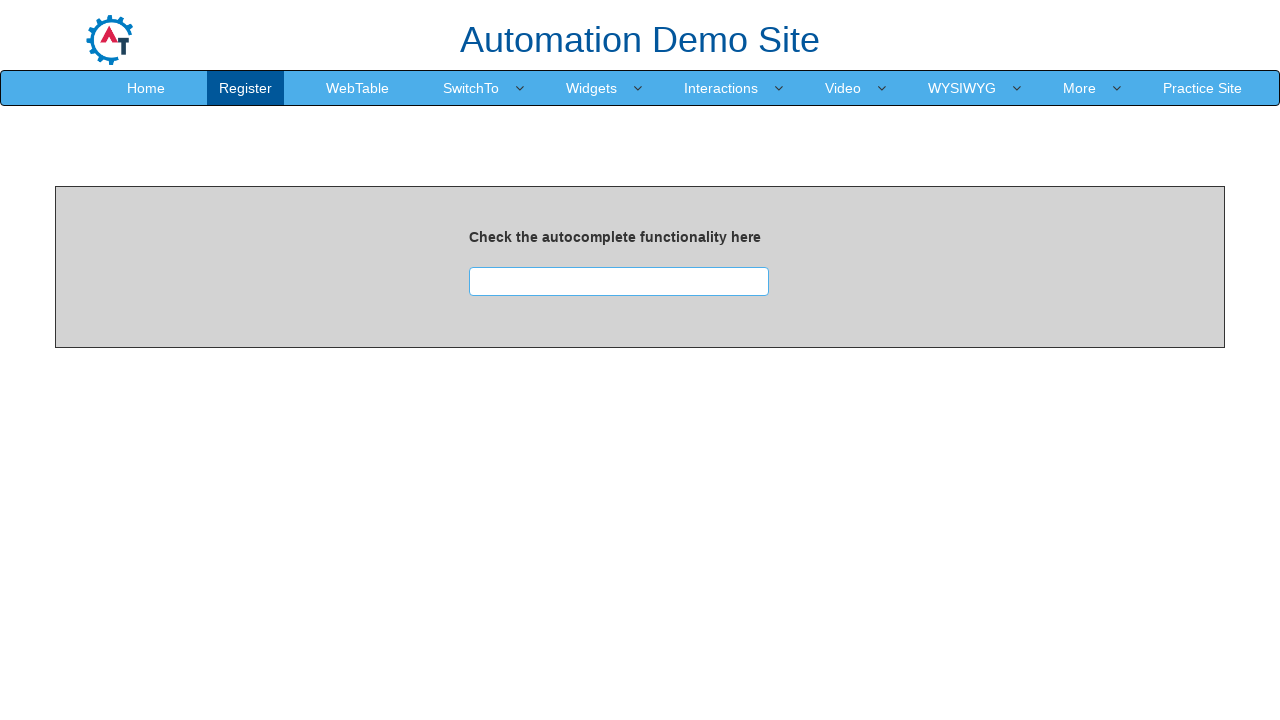

Filled search input with 'us' to trigger autocomplete suggestions on input#searchbox
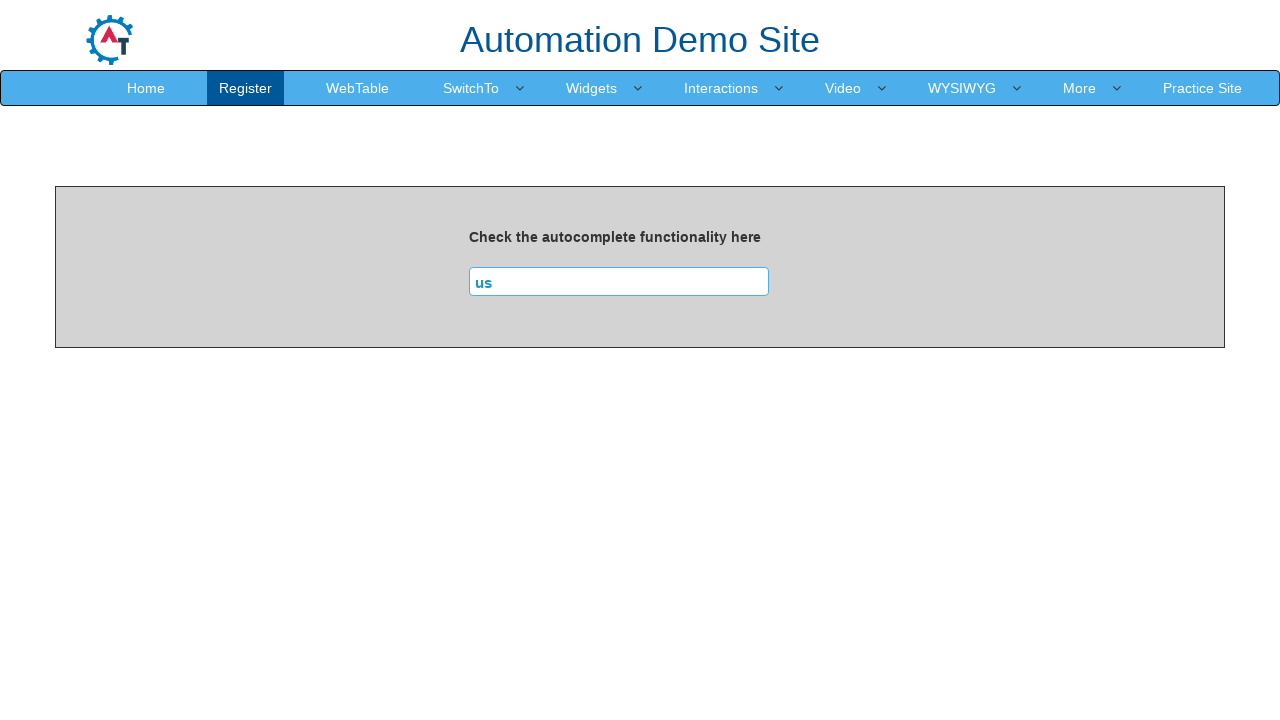

Autocomplete dropdown options loaded
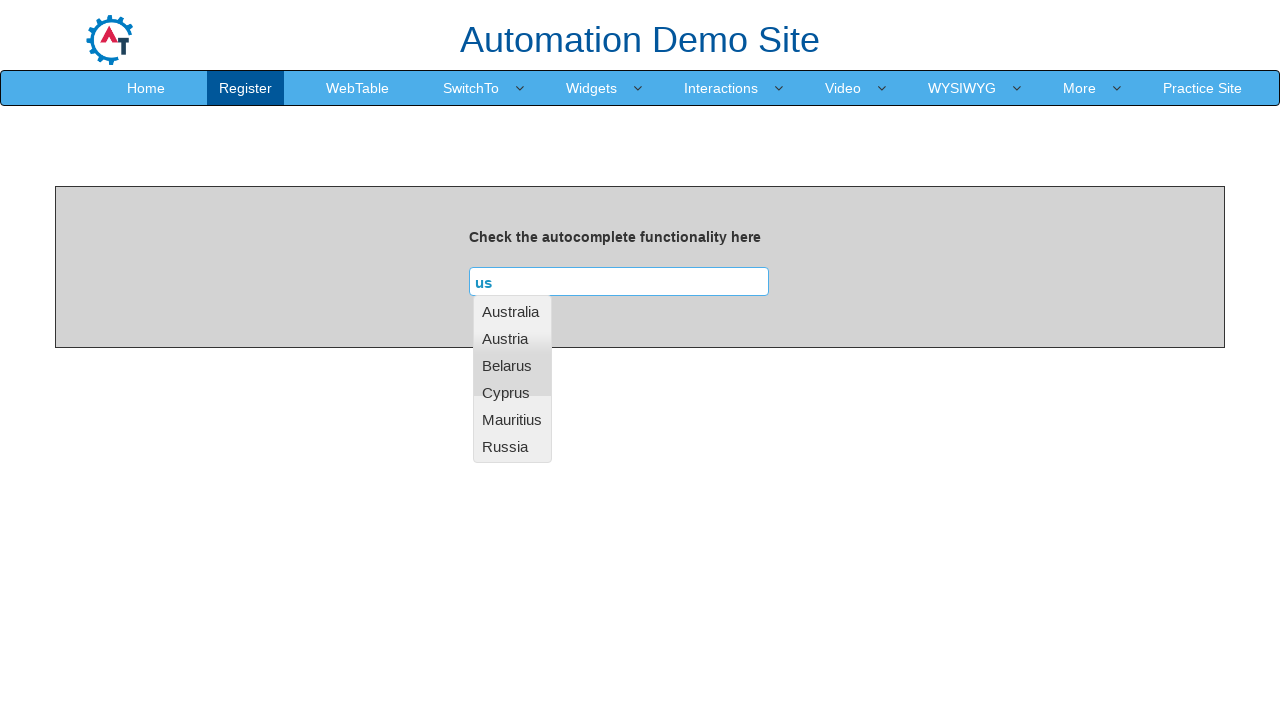

Selected 'Russia' from autocomplete dropdown
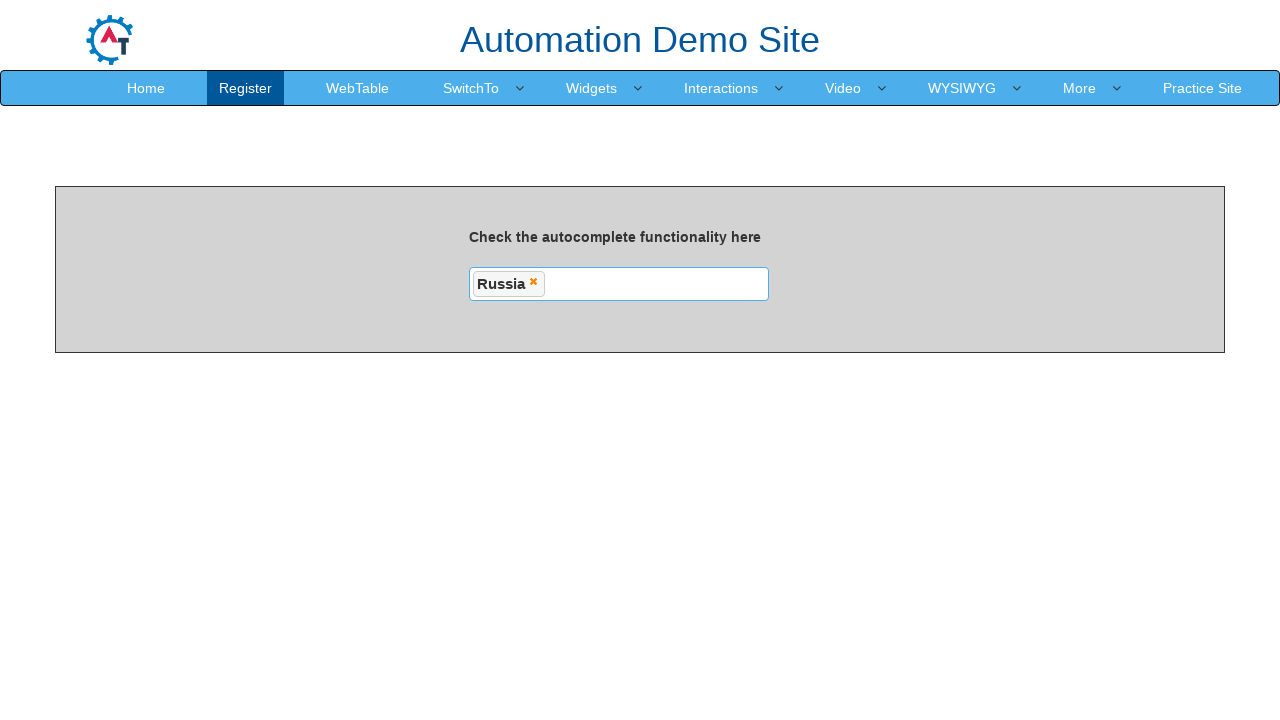

Waited 1 second before next country selection
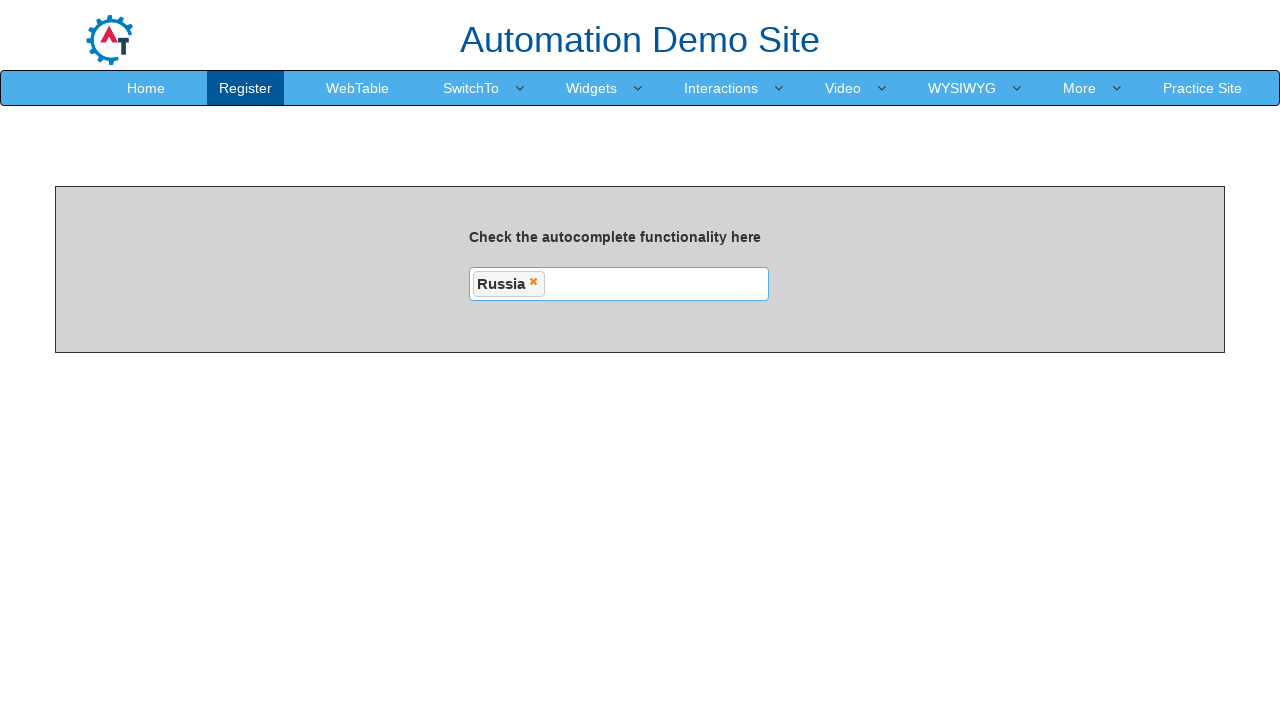

Filled search input with 'us' to trigger autocomplete suggestions on input#searchbox
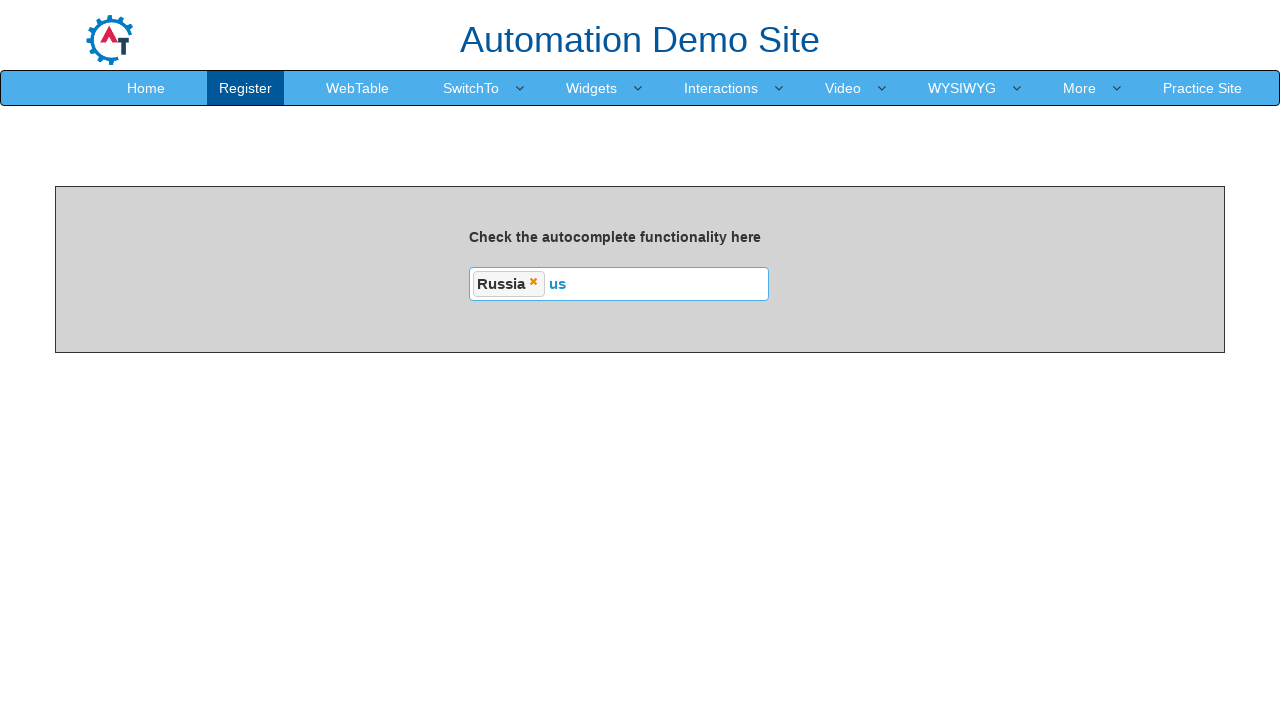

Autocomplete dropdown options loaded
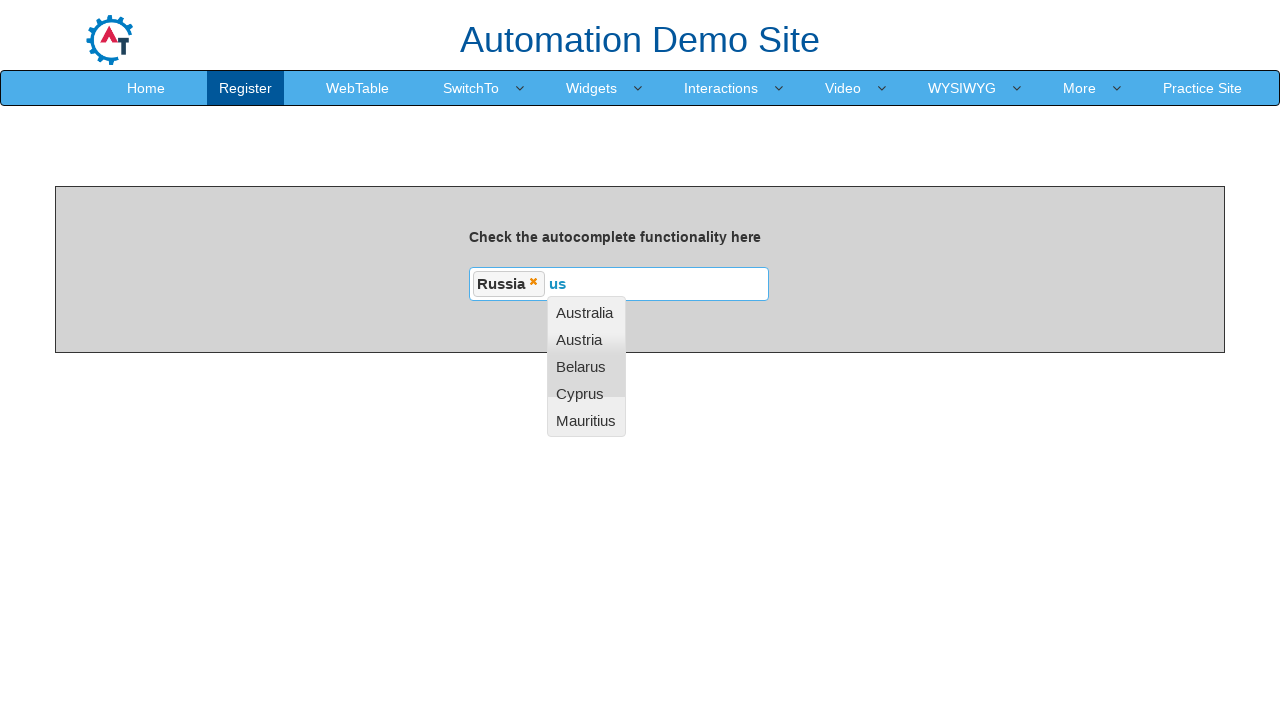

Selected 'Cyprus' from autocomplete dropdown
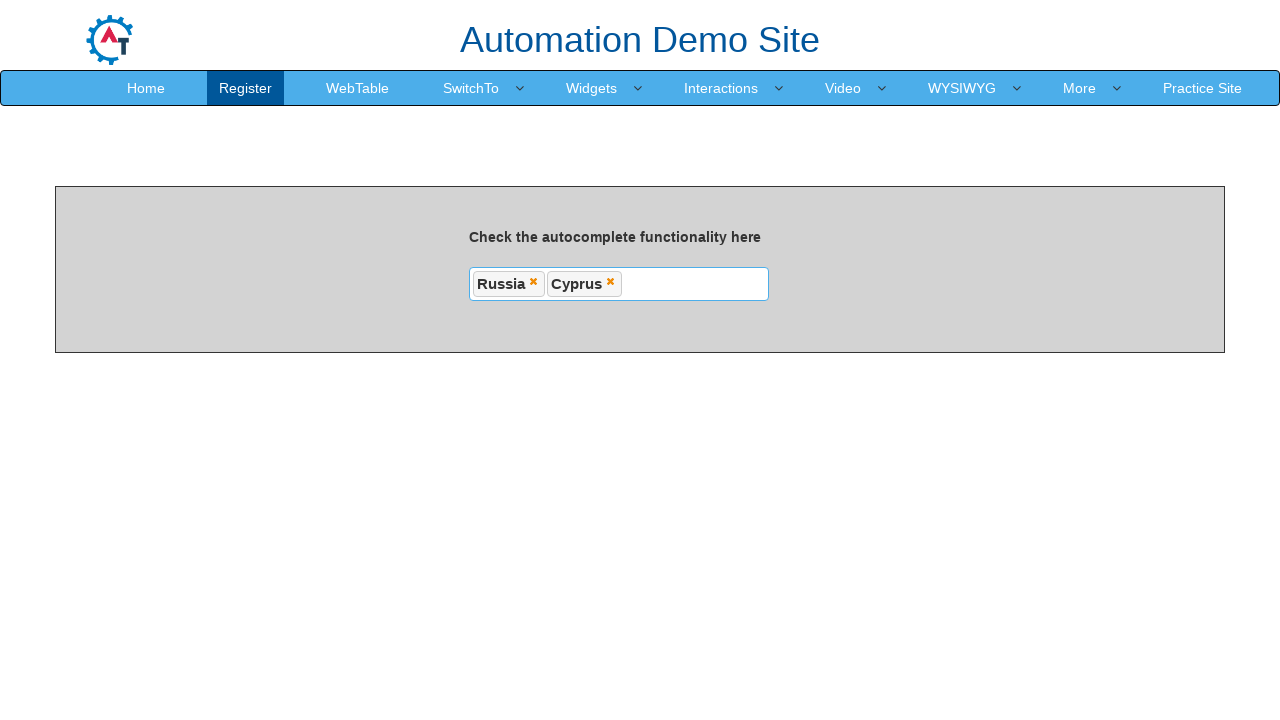

Waited 1 second before next country selection
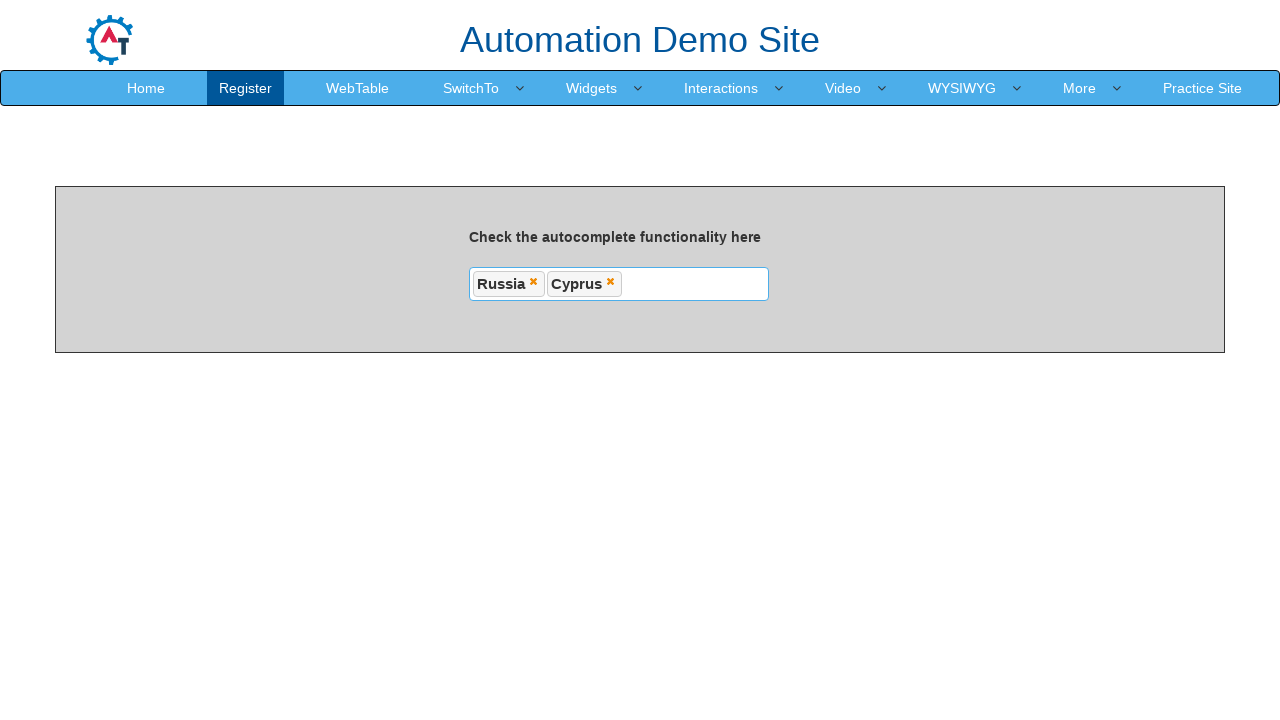

Filled search input with 'us' to trigger autocomplete suggestions on input#searchbox
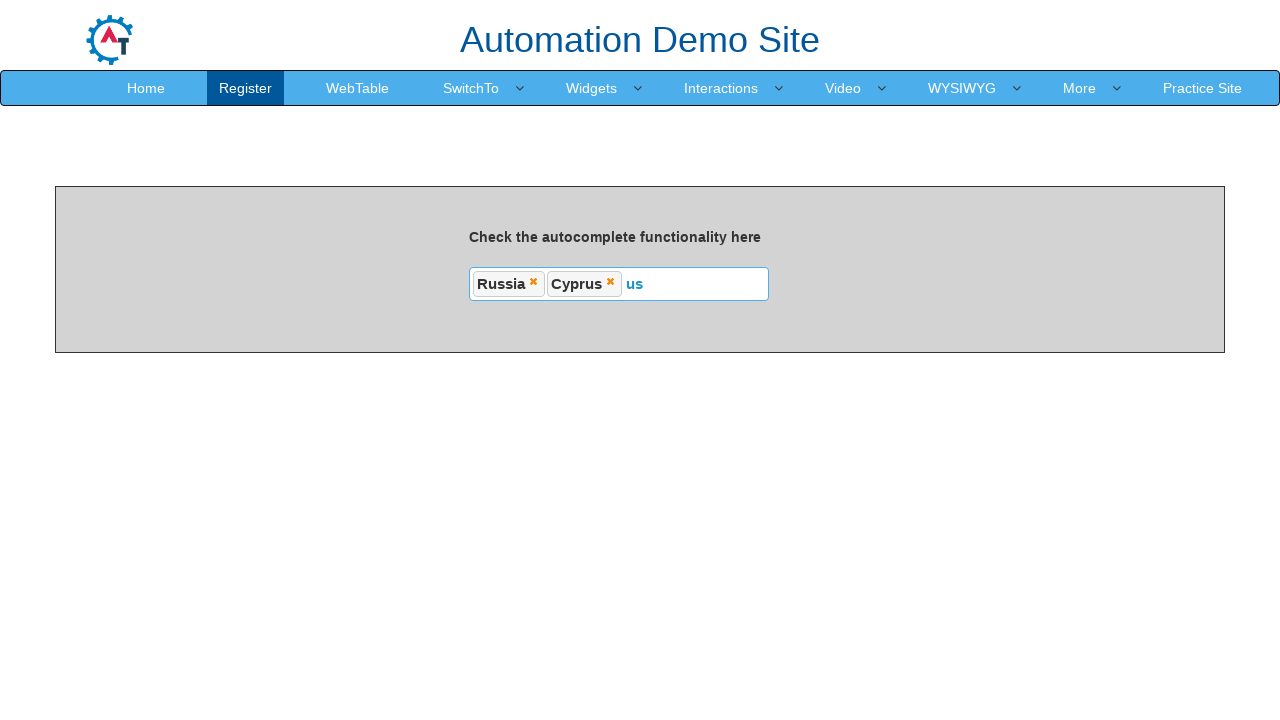

Autocomplete dropdown options loaded
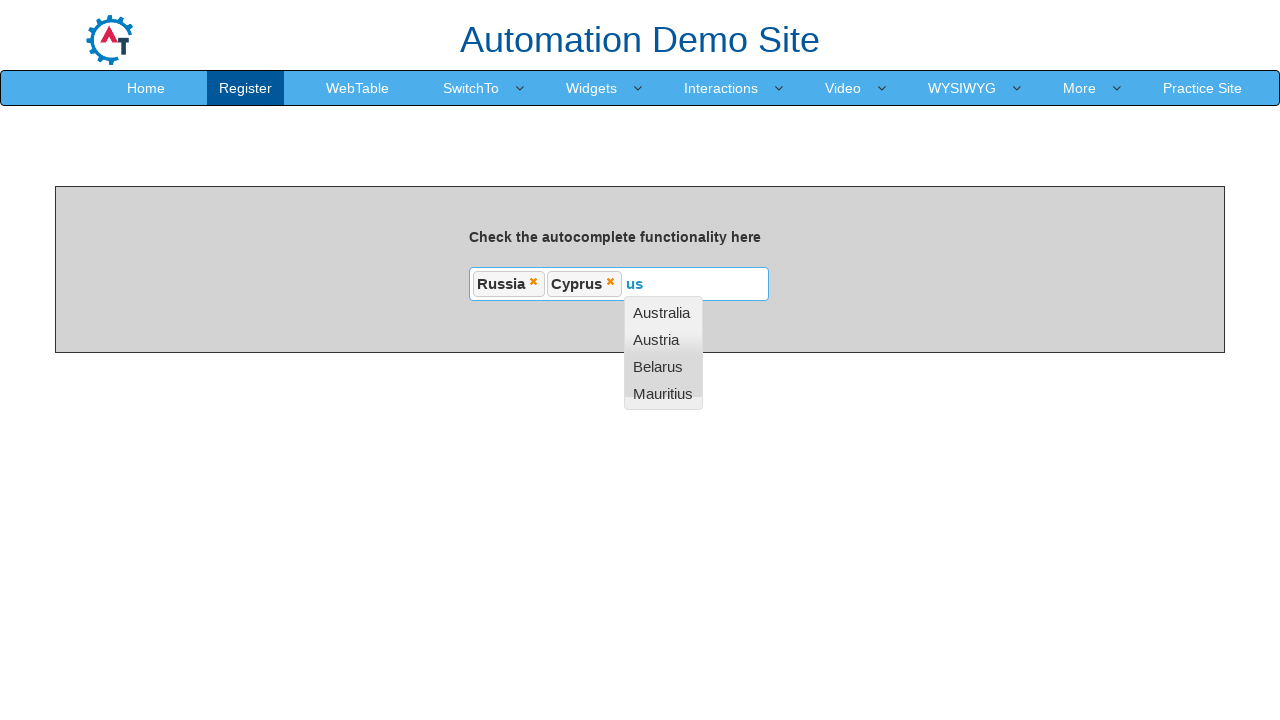

Selected 'Austria' from autocomplete dropdown
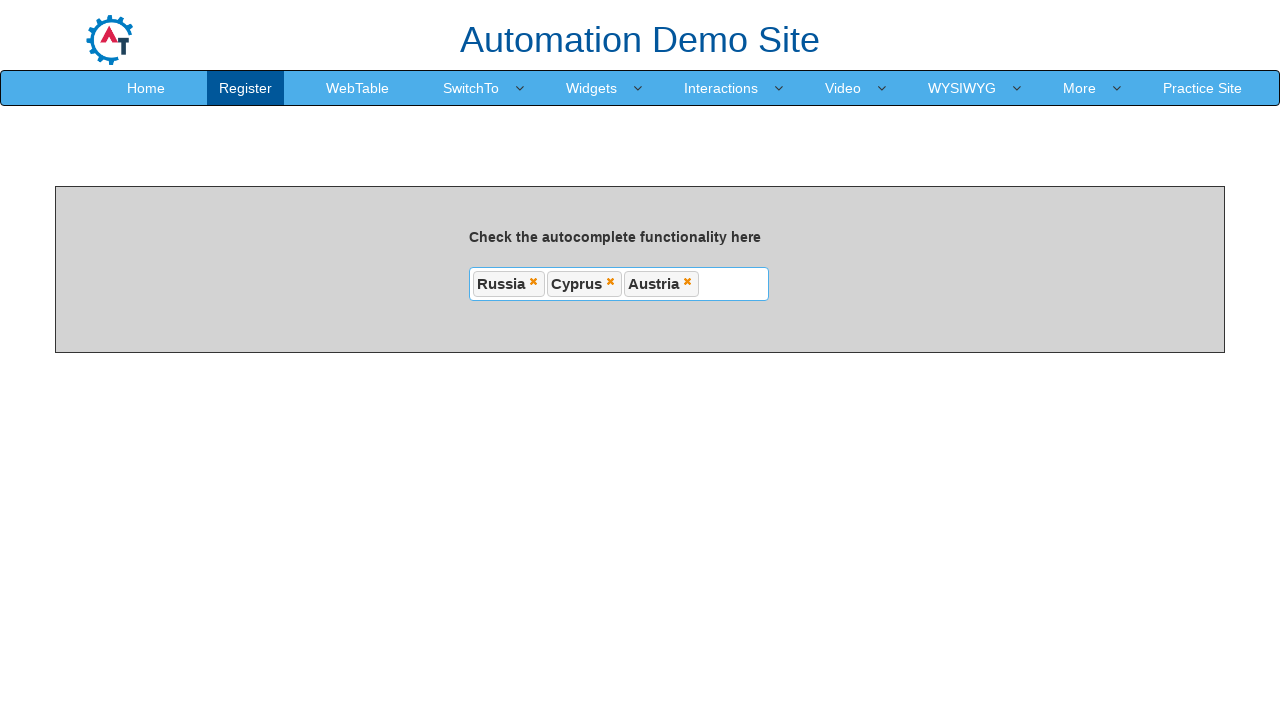

Waited 1 second before next country selection
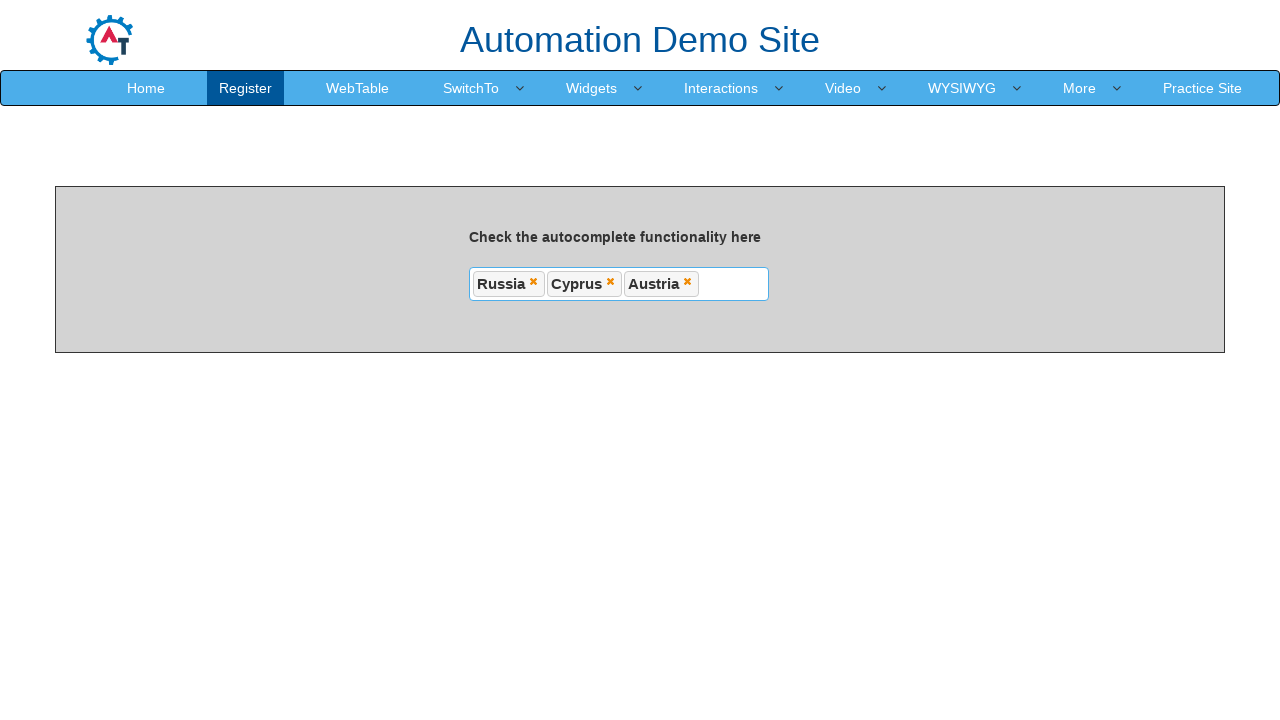

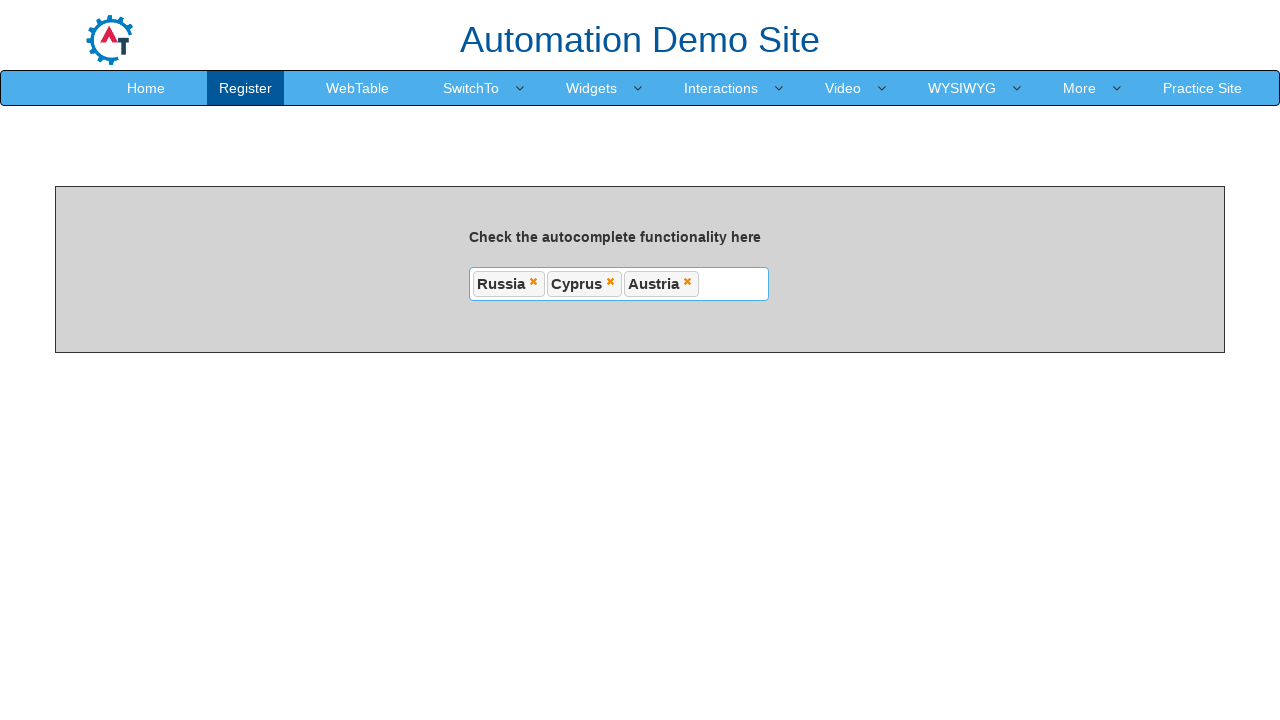